Tests double-clicking functionality on a button that triggers an alert dialog, then accepts the alert

Starting URL: https://artoftesting.com/samplesiteforselenium

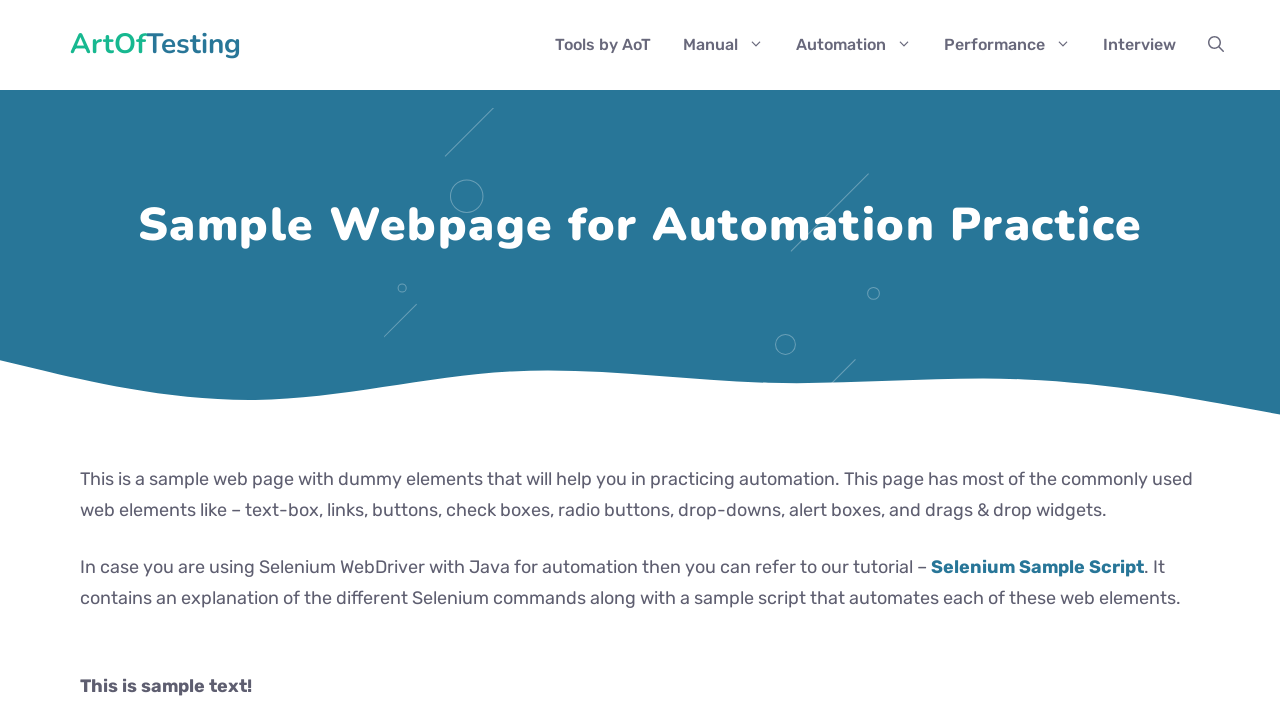

Located the double-click button element
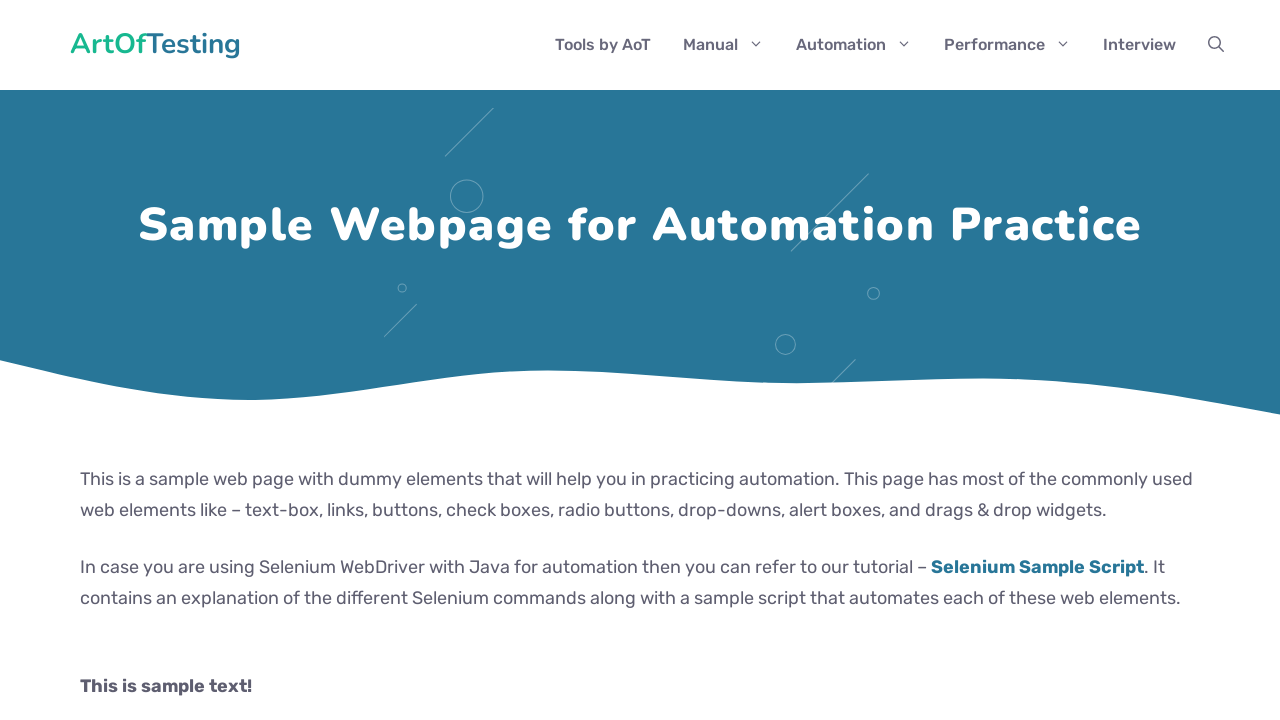

Double-clicked the button to trigger alert dialog at (242, 361) on xpath=//*[@id="dblClkBtn"]
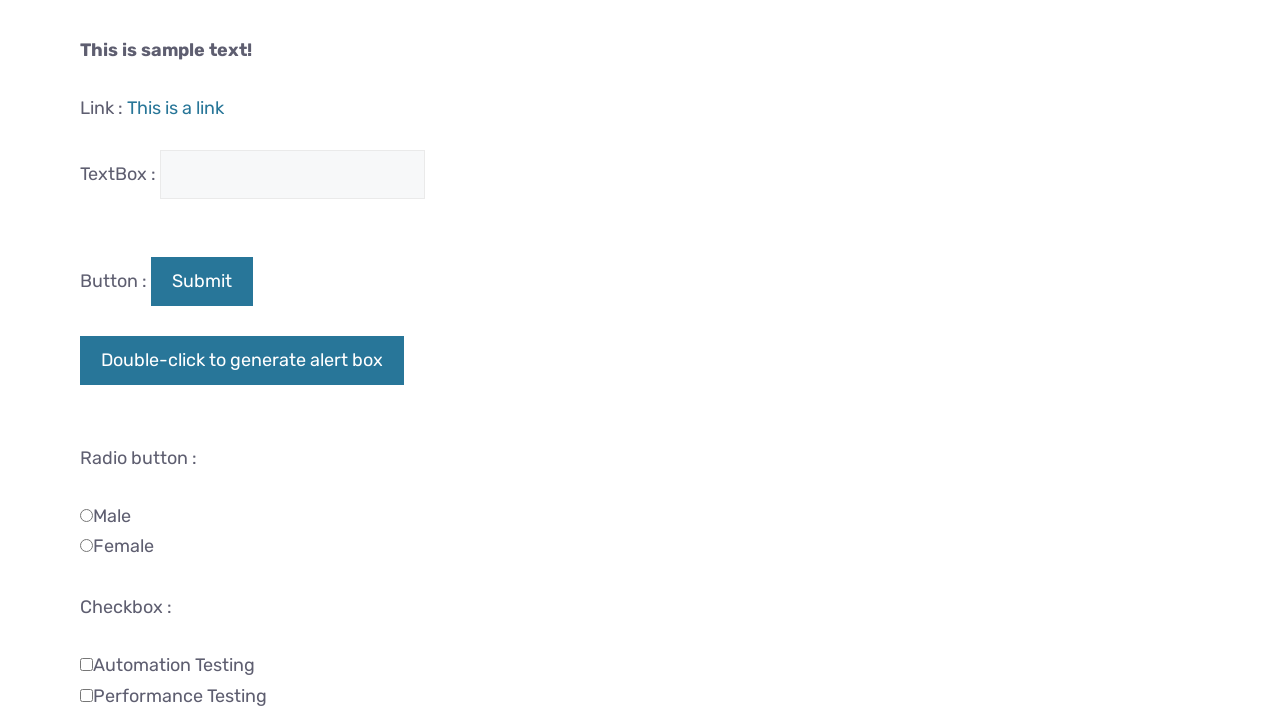

Set up alert dialog handler to accept the dialog
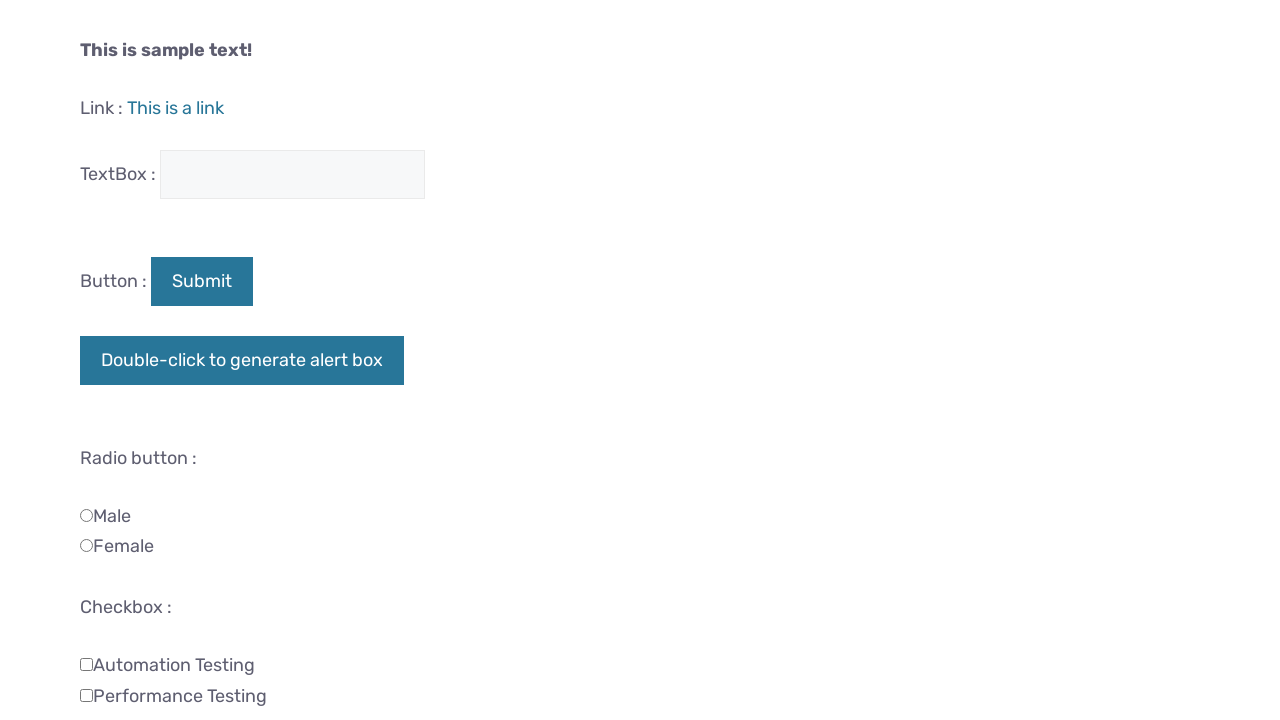

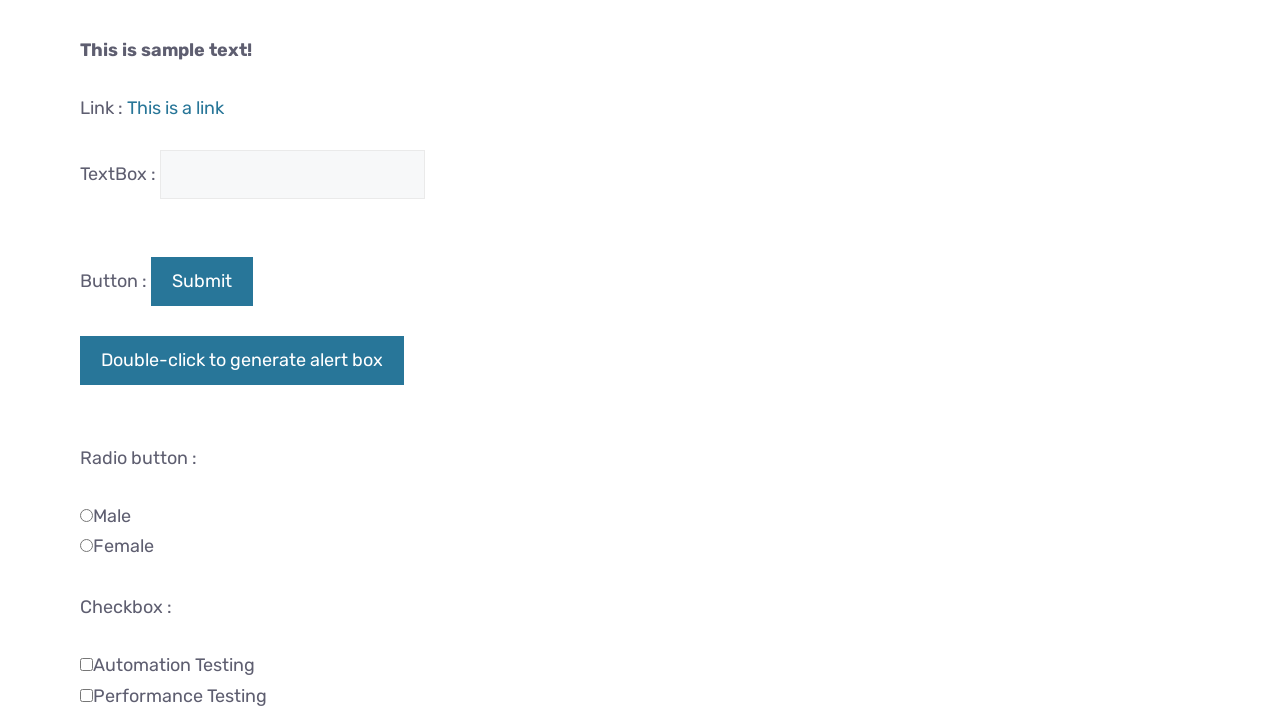